Tests the sorting functionality of a web table by selecting 20 items per page, clicking the first column header to sort, and verifying the items are sorted alphabetically

Starting URL: https://rahulshettyacademy.com/seleniumPractise/#/offers

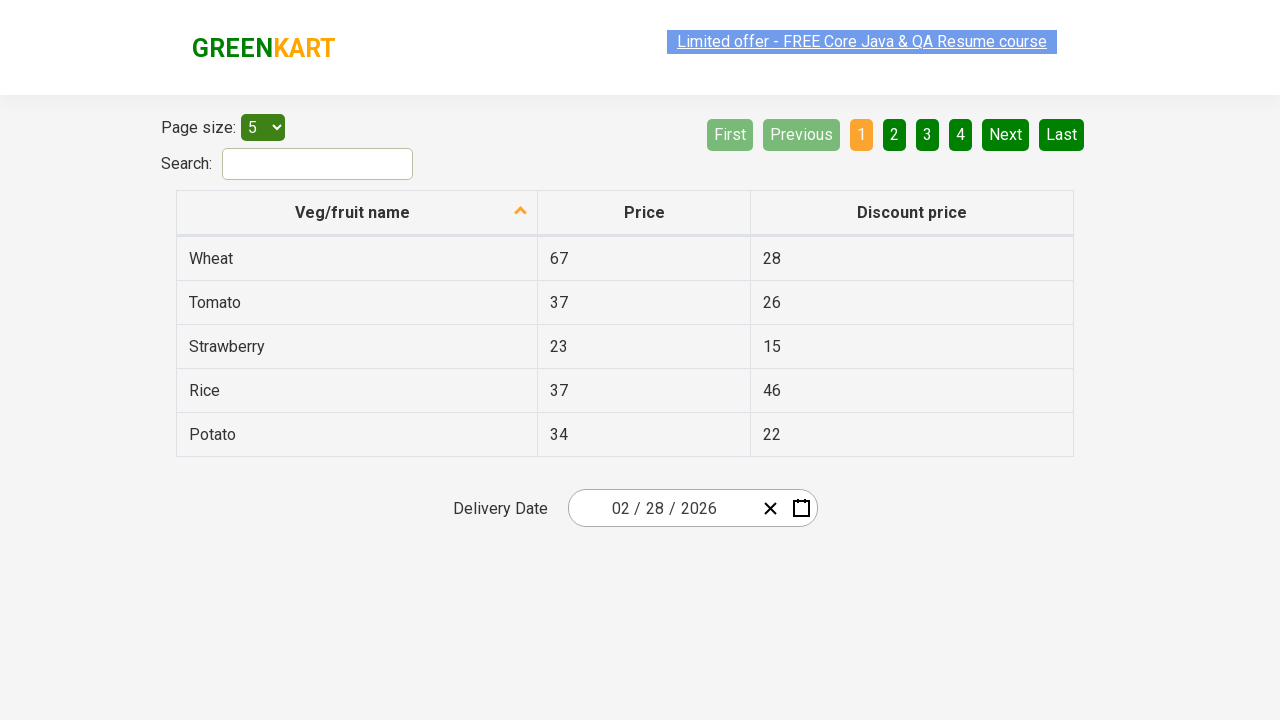

Selected 20 items per page from dropdown on #page-menu
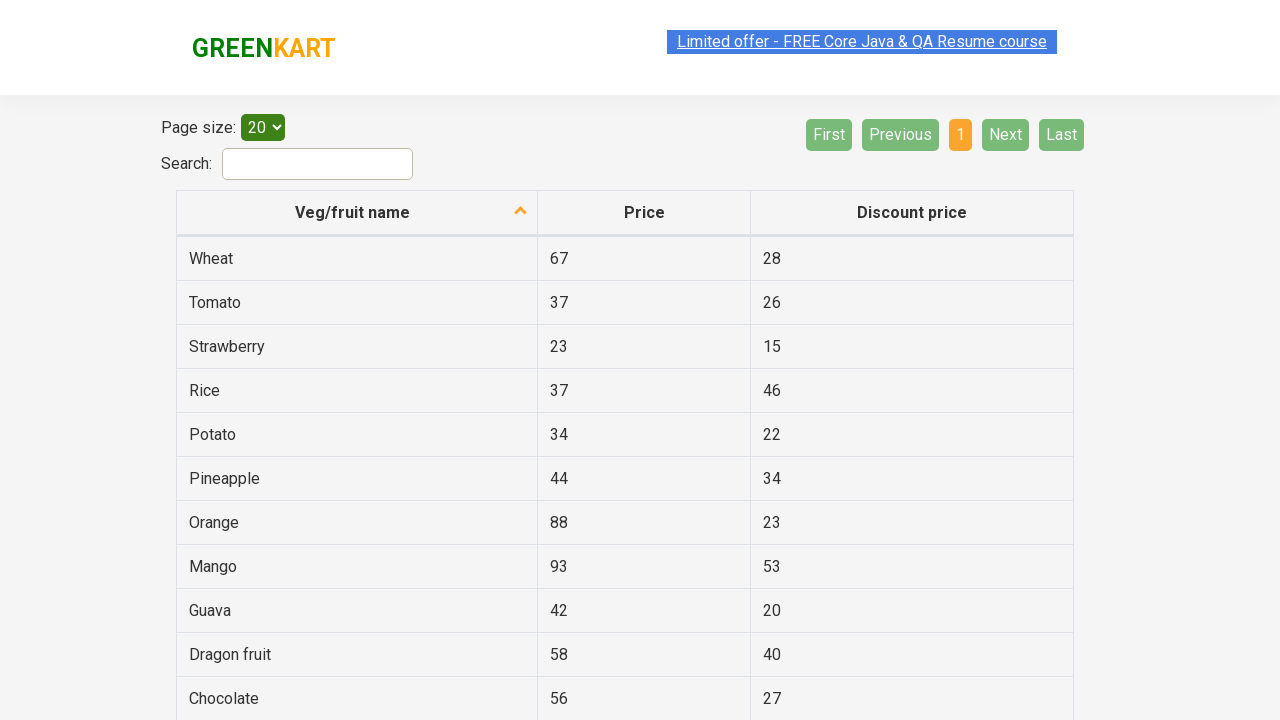

Waited for table to load with 20 items
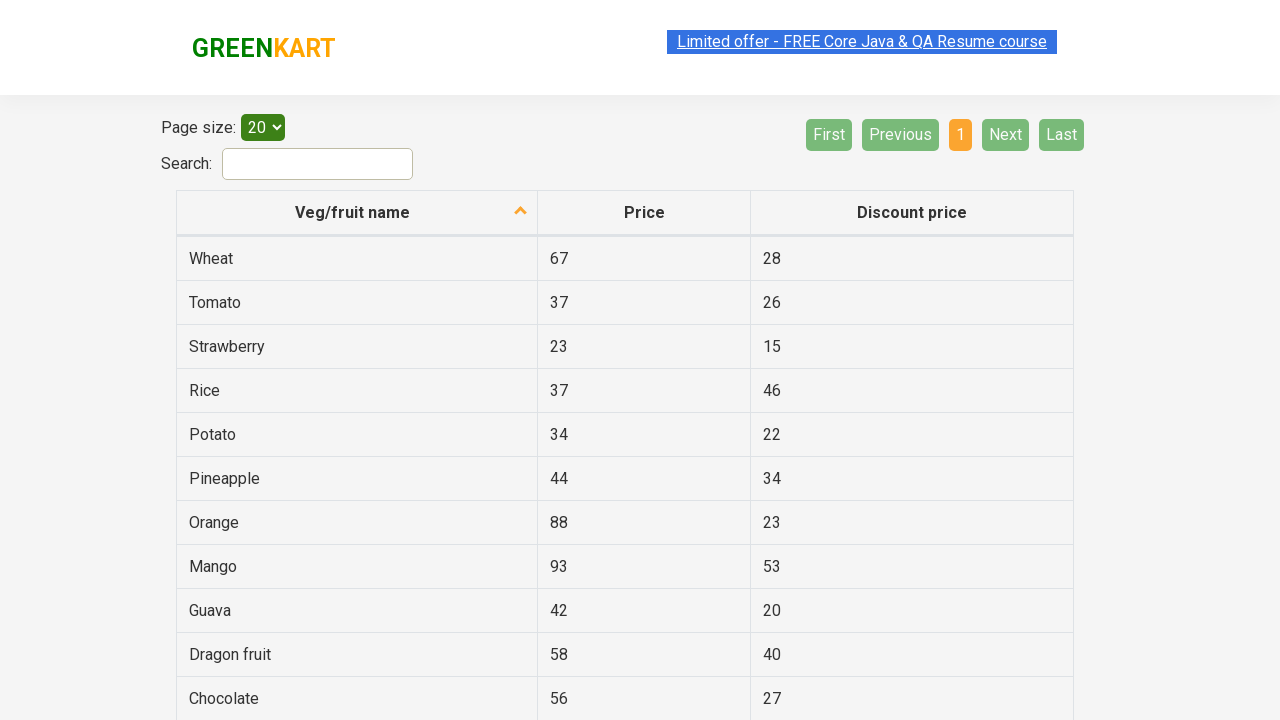

Clicked first column header to sort alphabetically at (357, 213) on thead th:nth-child(1)
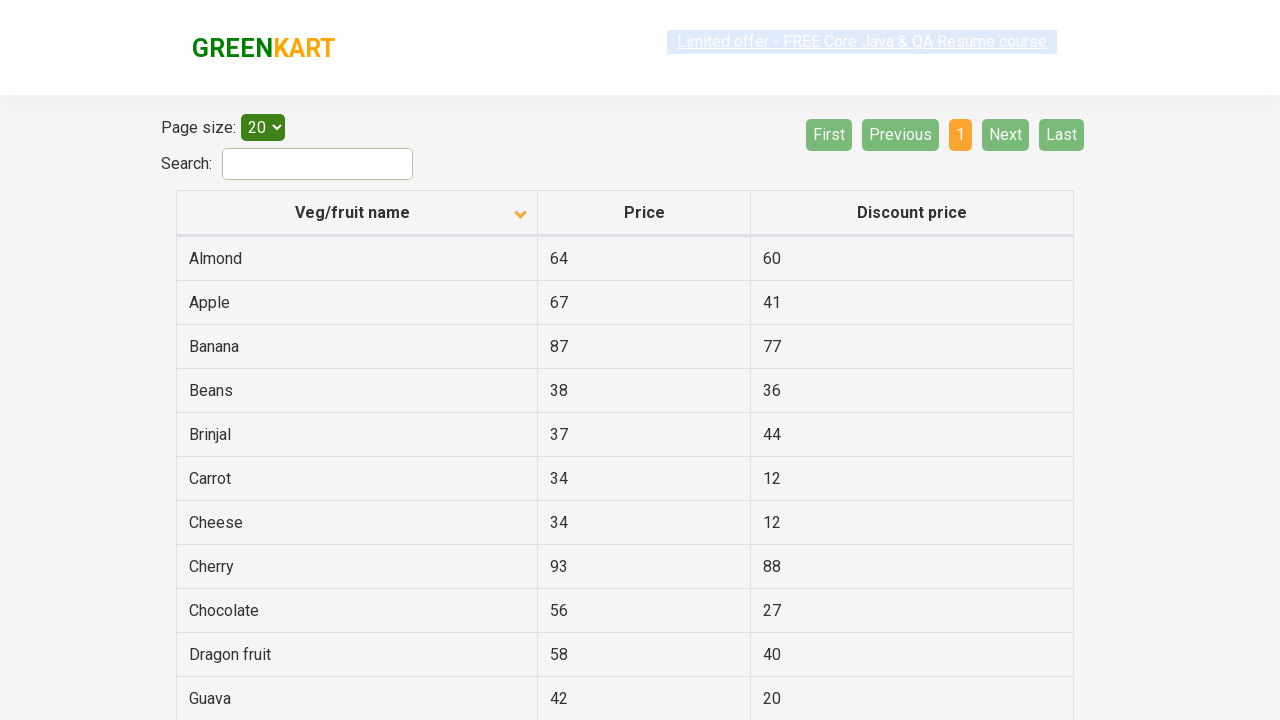

Waited for sorting animation to complete
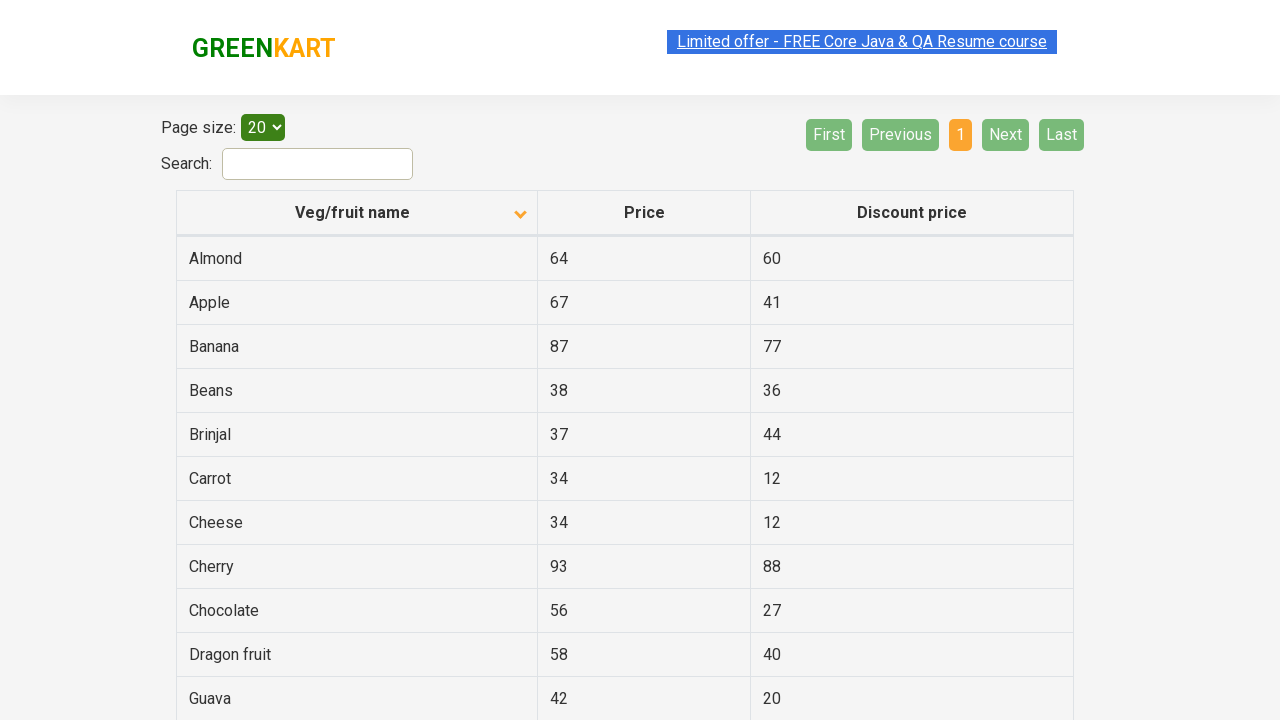

Verified table is sorted and content is displayed
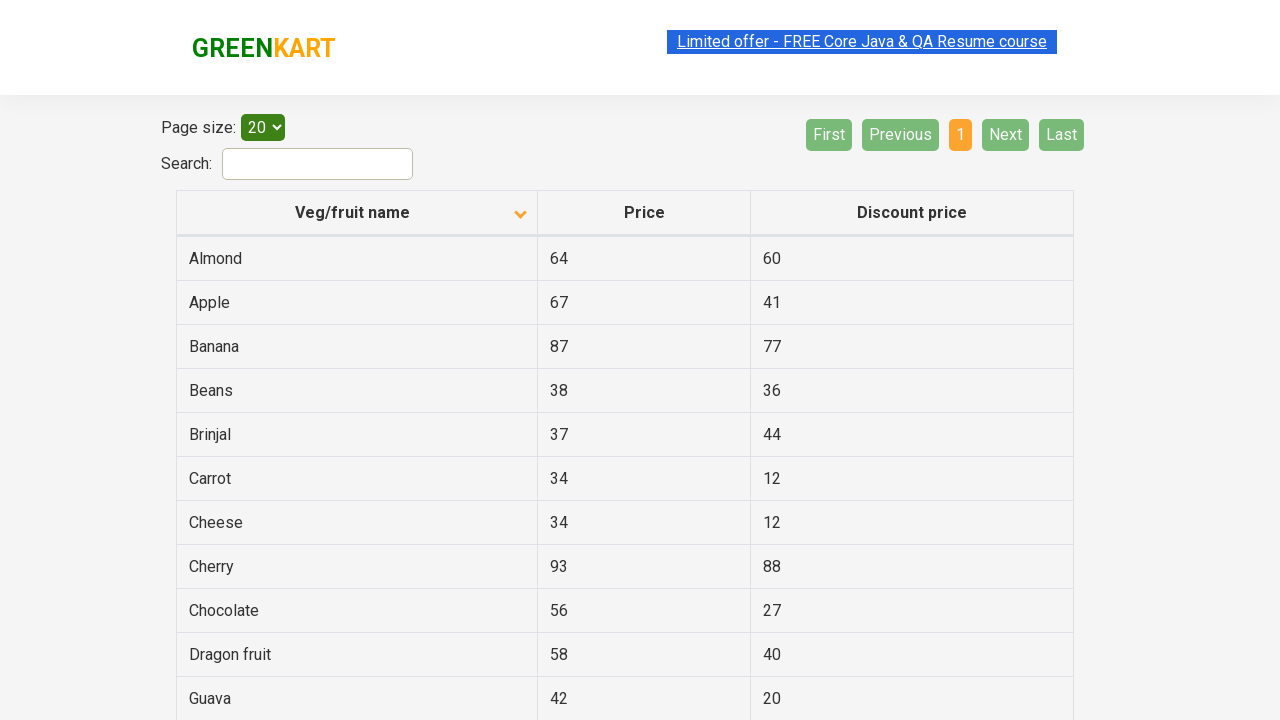

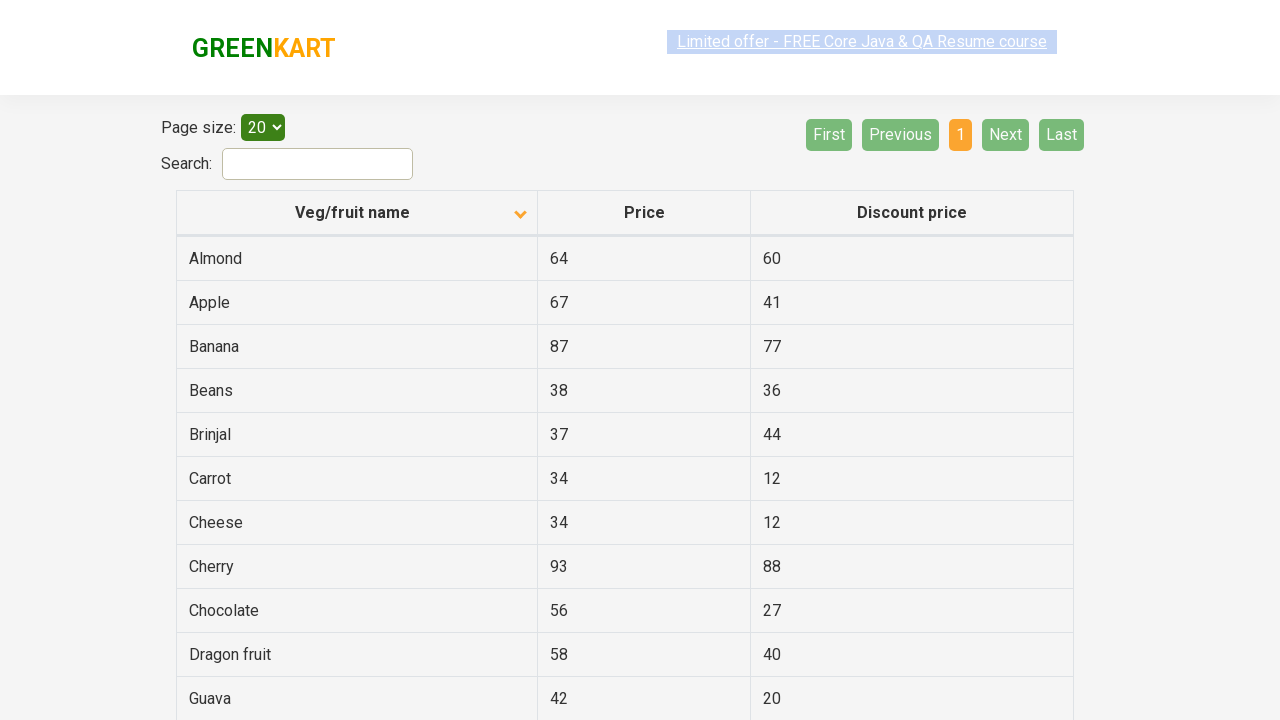